Tests JavaScript alert handling by clicking a button that triggers an alert and then accepting the alert dialog

Starting URL: https://formy-project.herokuapp.com/switch-window

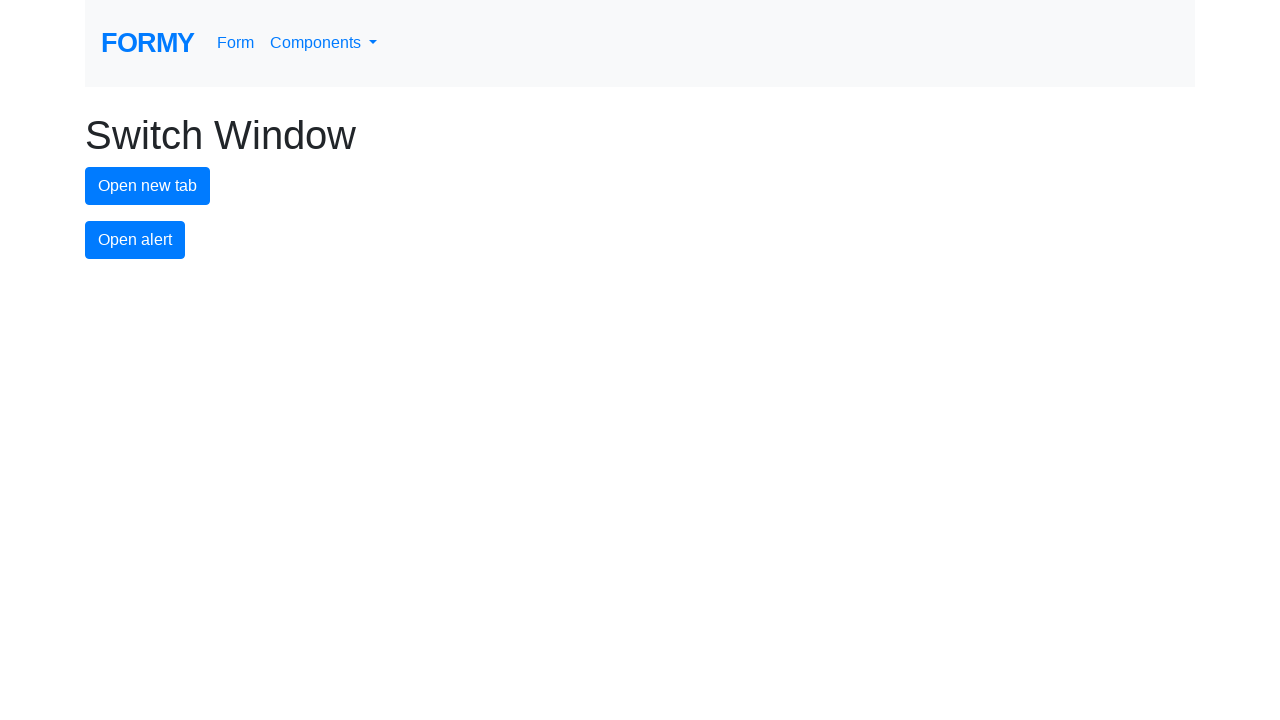

Clicked alert button to trigger JavaScript alert at (135, 240) on #alert-button
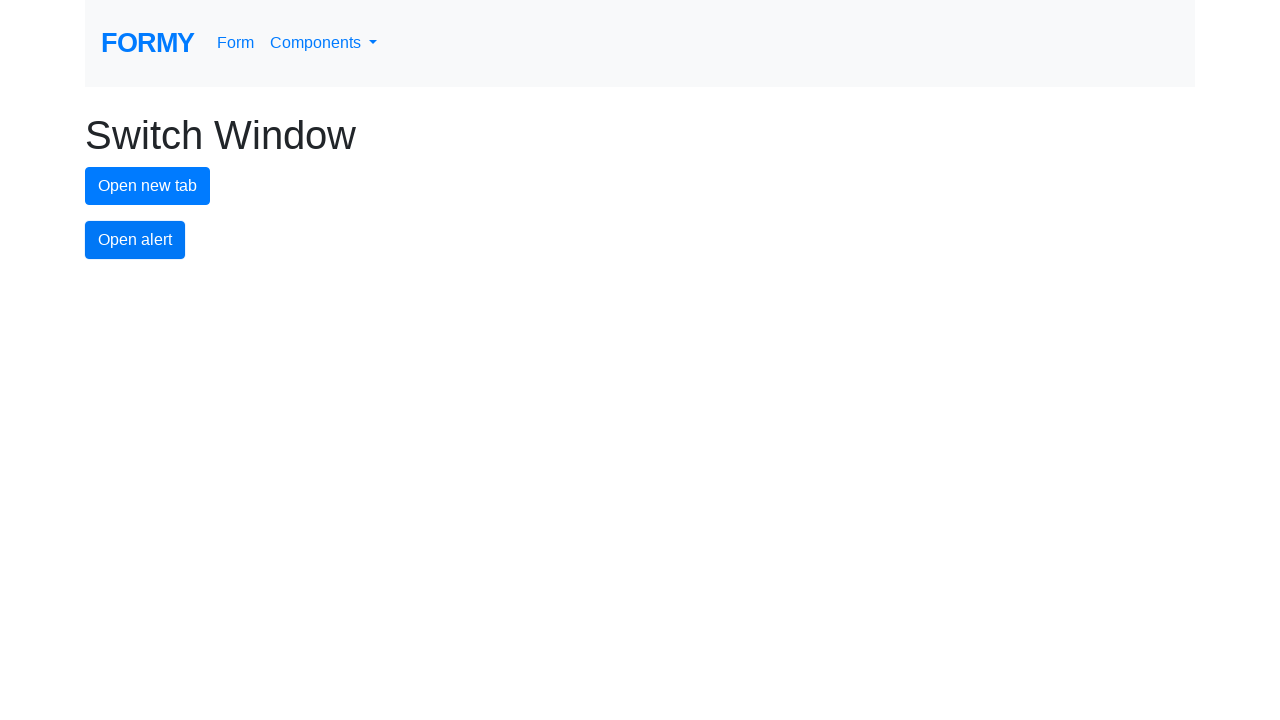

Set up dialog handler to accept alerts
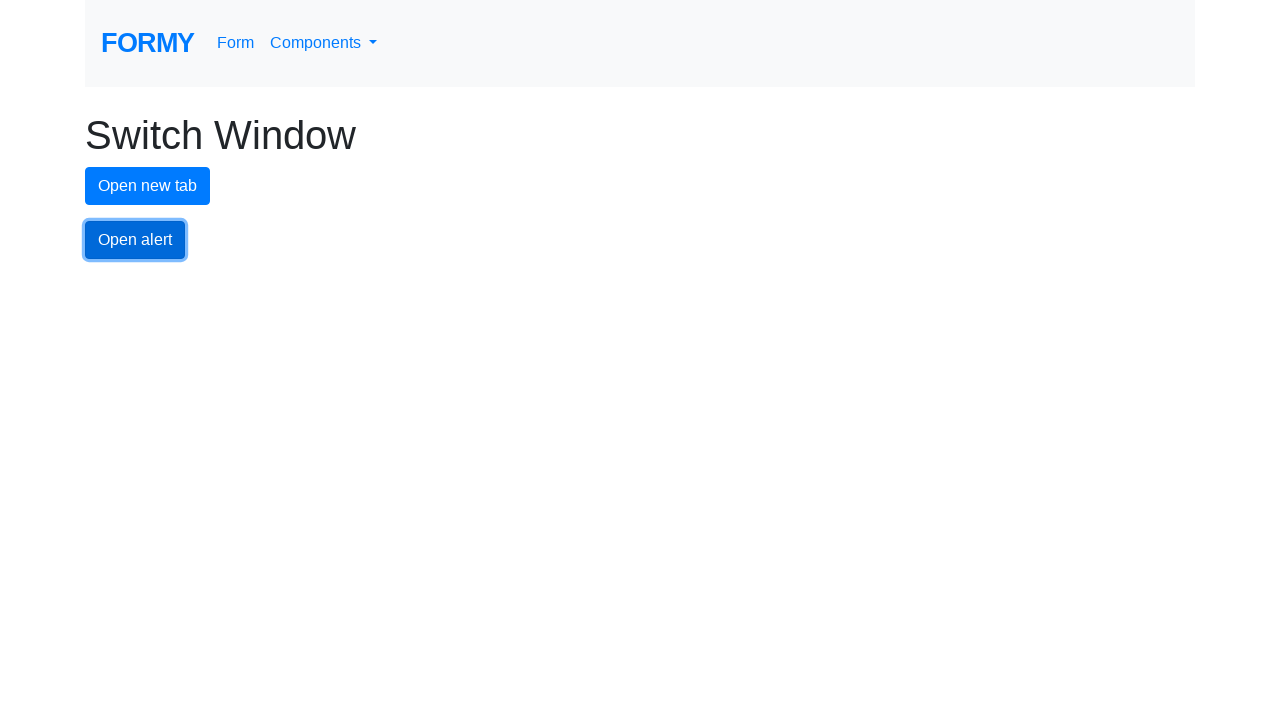

Configured one-time dialog handler to accept alert
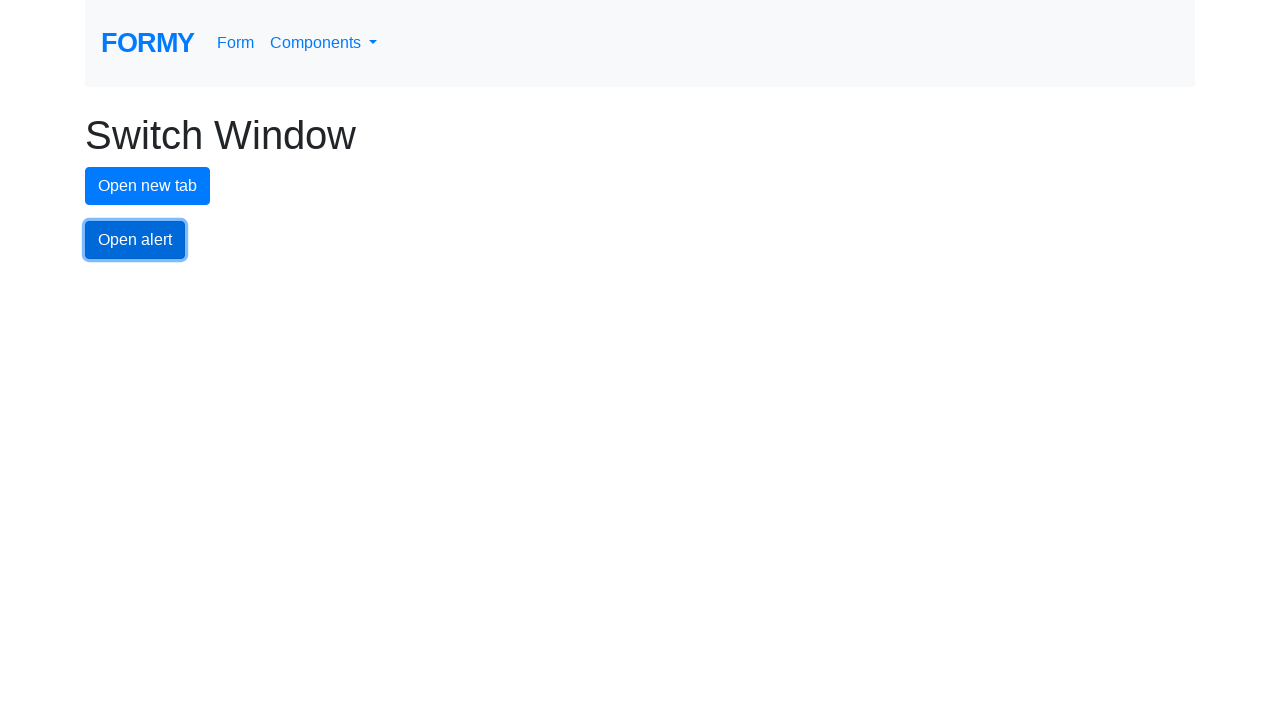

Clicked alert button and accepted the alert dialog at (135, 240) on #alert-button
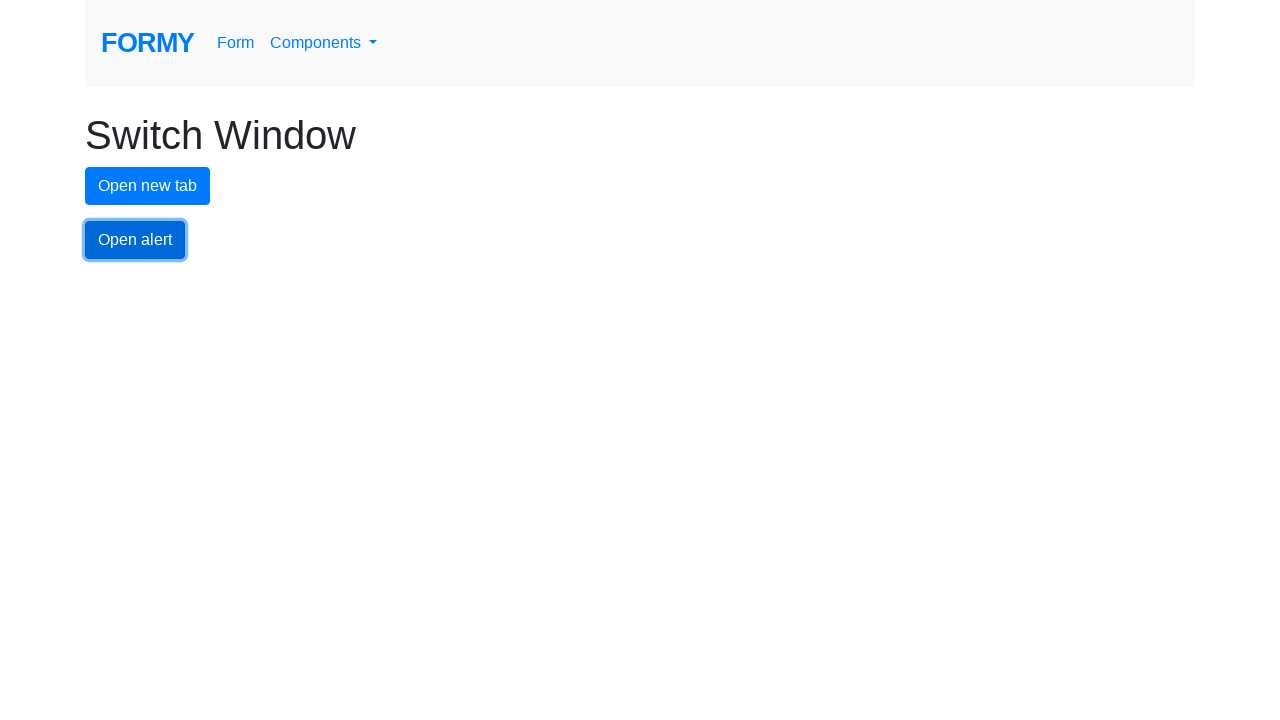

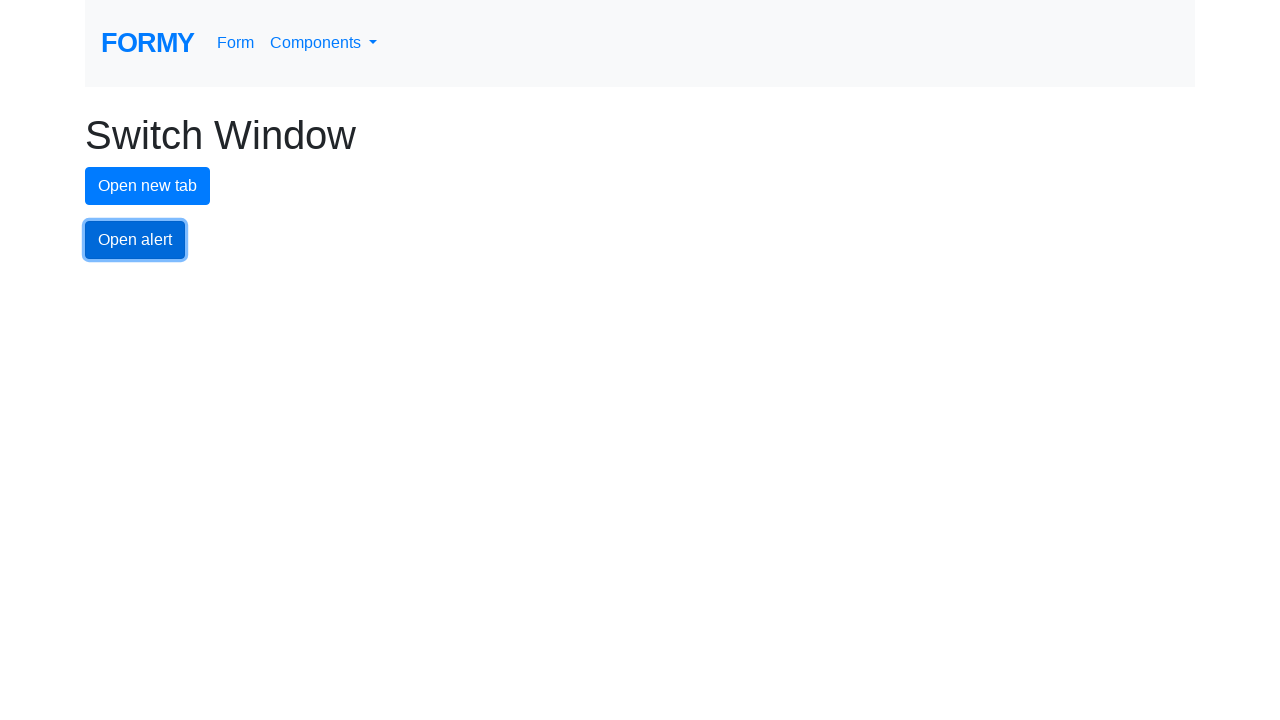